Tests an e-commerce grocery shopping flow by searching for products, adding items to cart, proceeding to checkout, selecting country, agreeing to terms, and placing an order.

Starting URL: https://rahulshettyacademy.com/seleniumPractise/#/

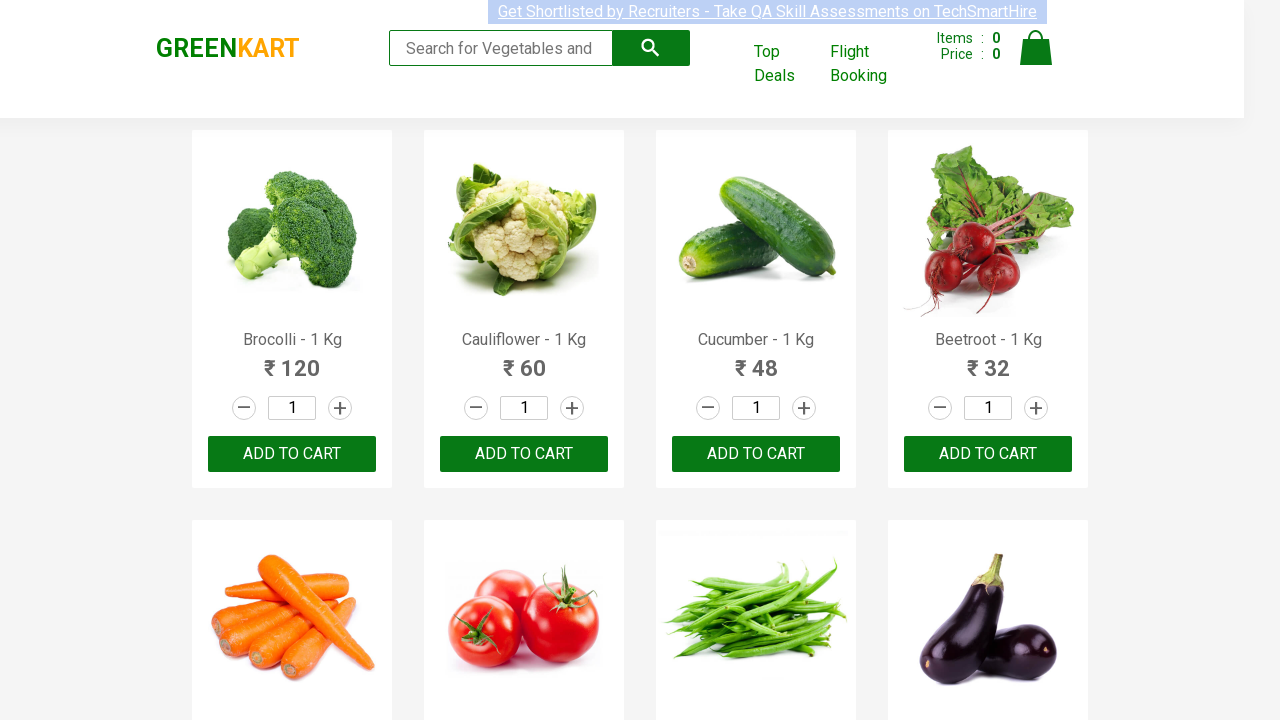

Filled search field with 'ca' to find products on .search-keyword
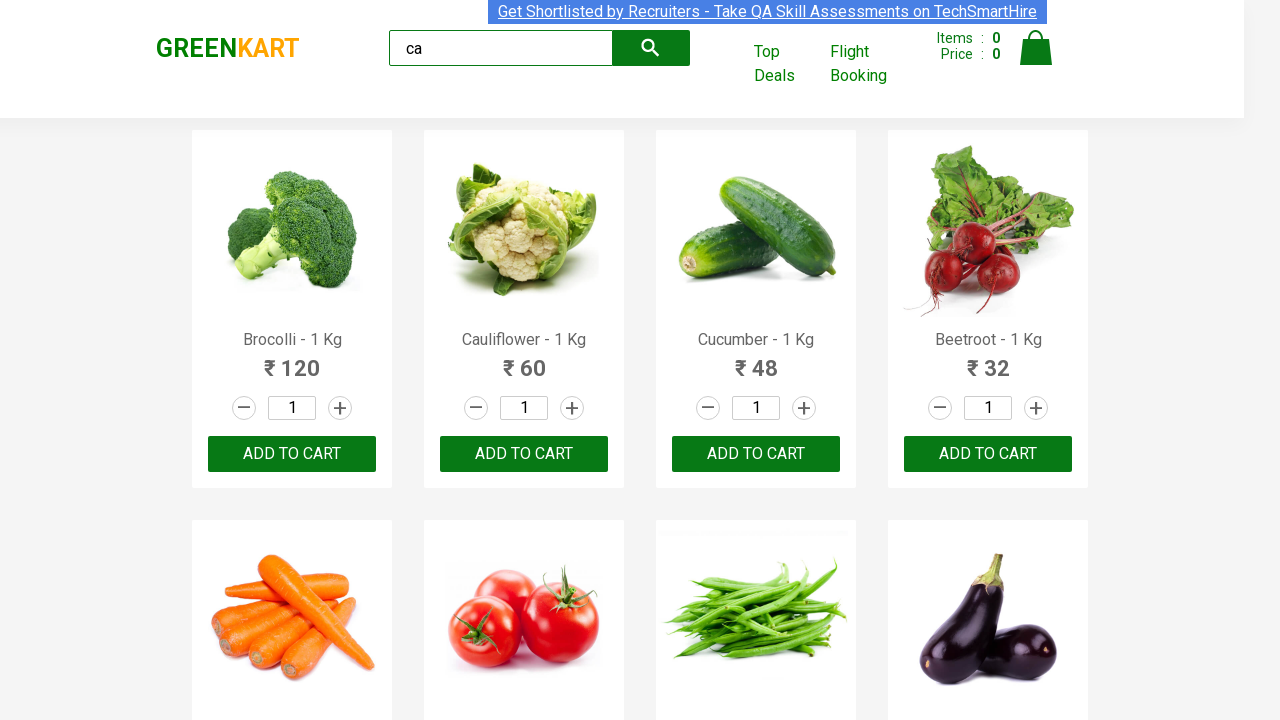

Waited 1 second for search results to load
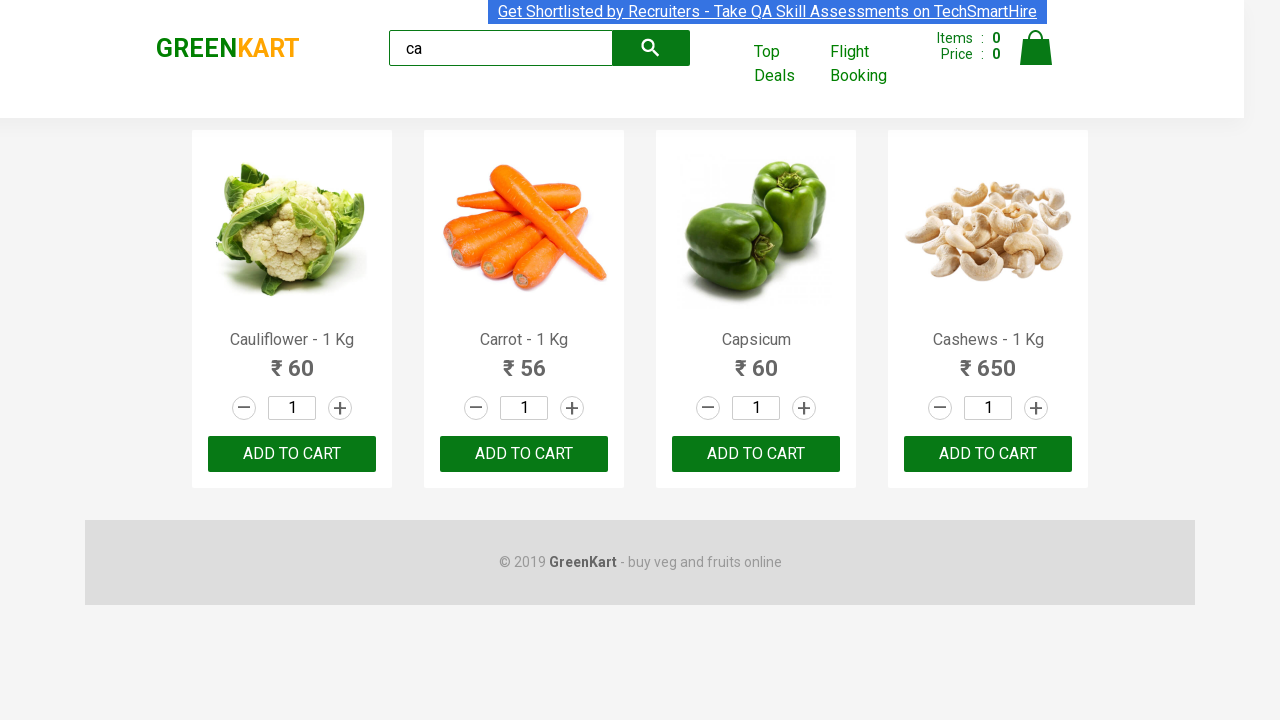

Verified products are displayed on page
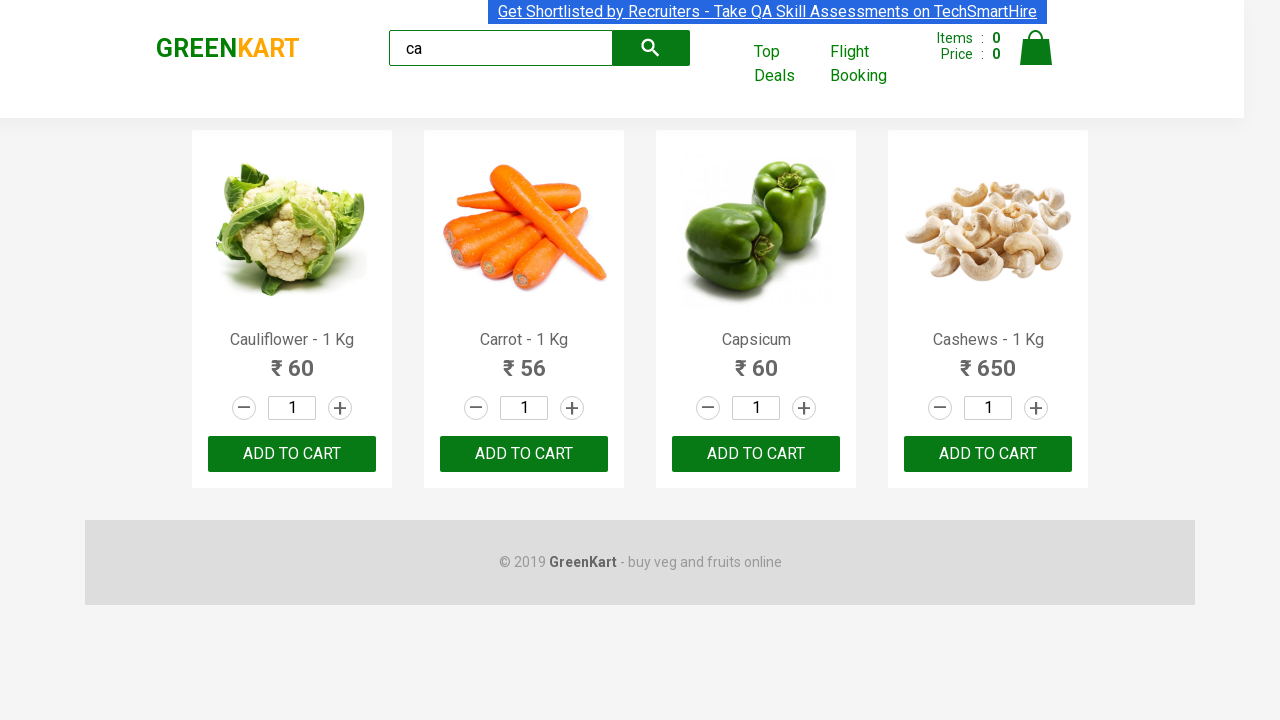

Clicked add to cart button on 3rd product at (756, 454) on :nth-child(3) > .product-action > button
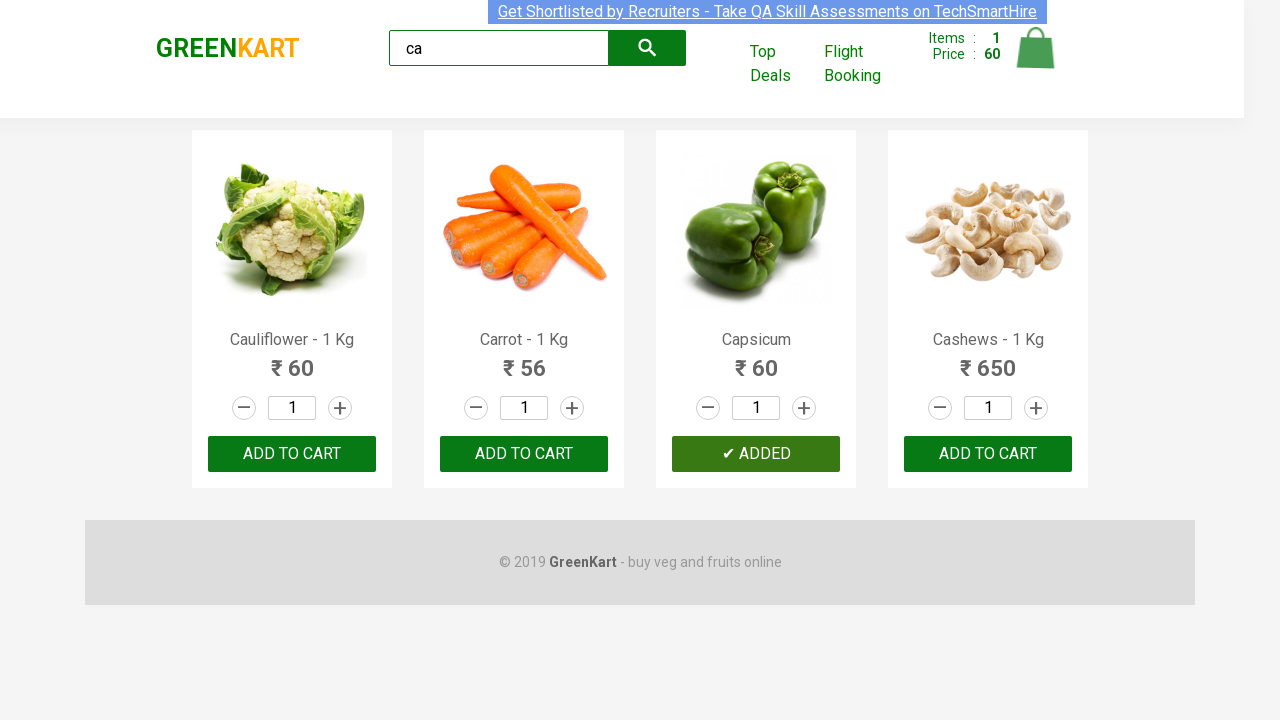

Clicked ADD TO CART button on 3rd product in list at (756, 454) on .products .product >> nth=2 >> text=ADD TO CART
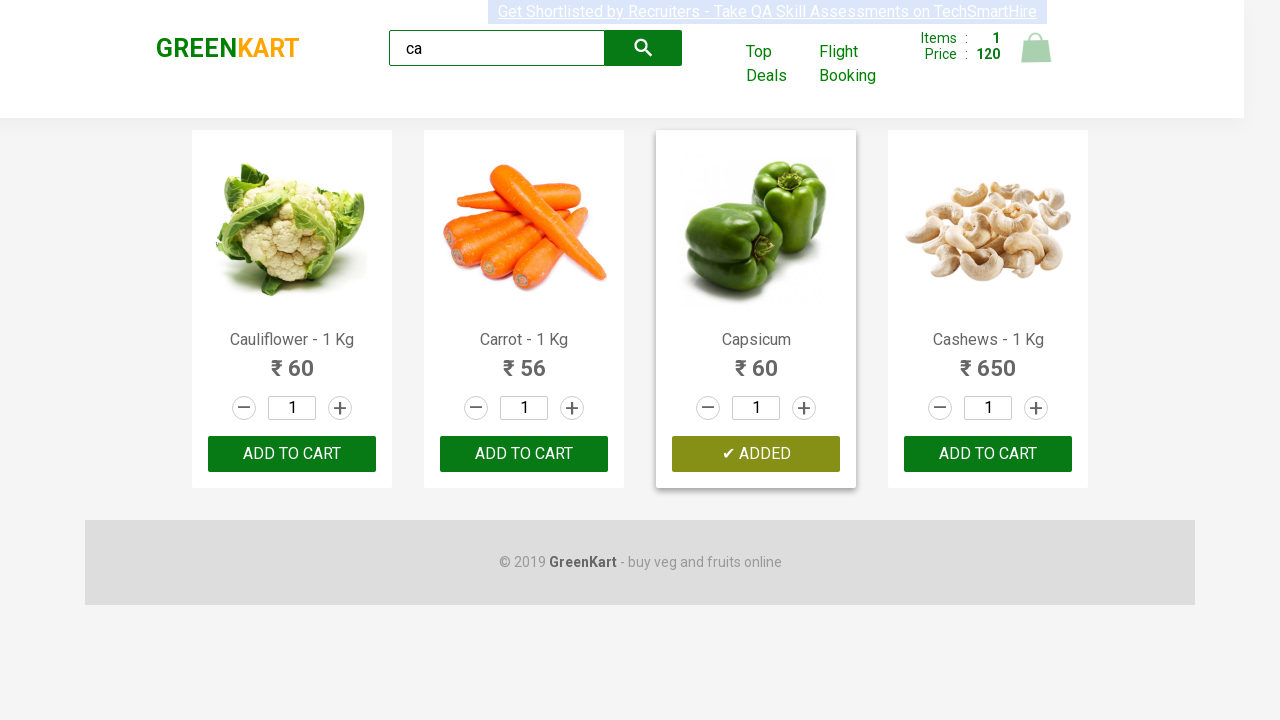

Found and clicked add to cart for Cashews product at index 3 at (988, 454) on .products .product >> nth=3 >> button
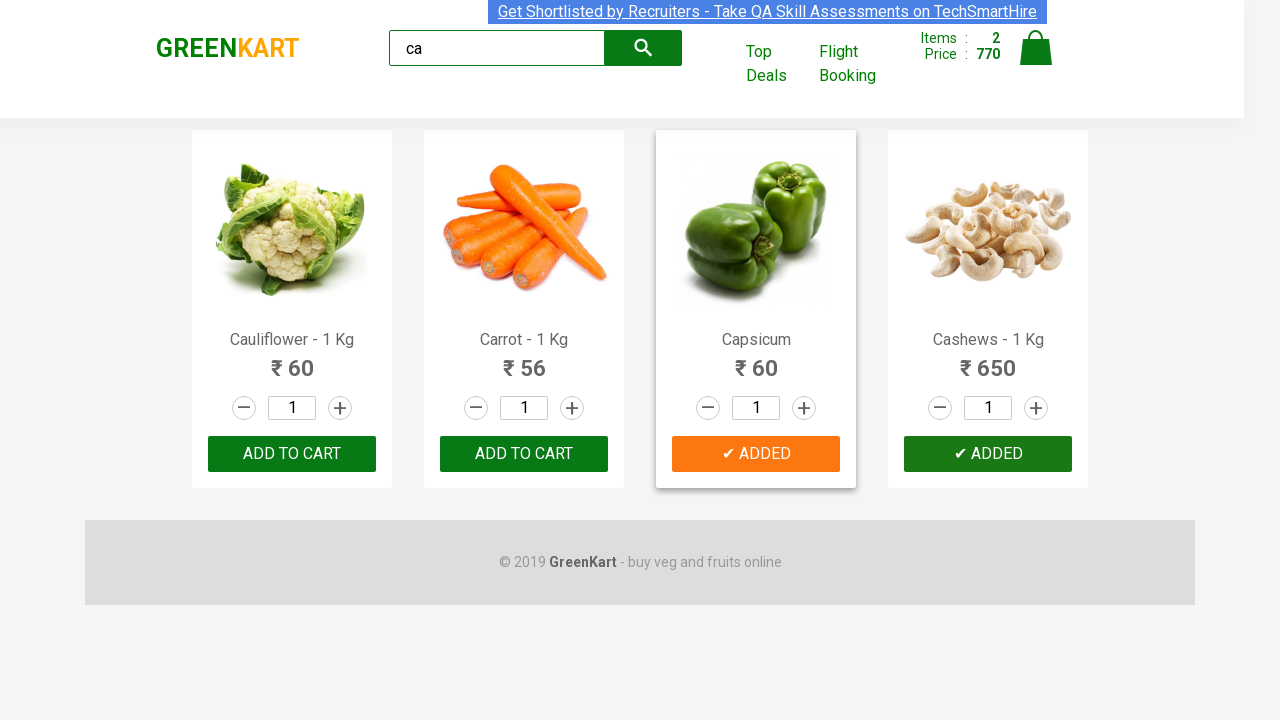

Clicked cart icon to view cart at (1036, 48) on .cart-icon > img
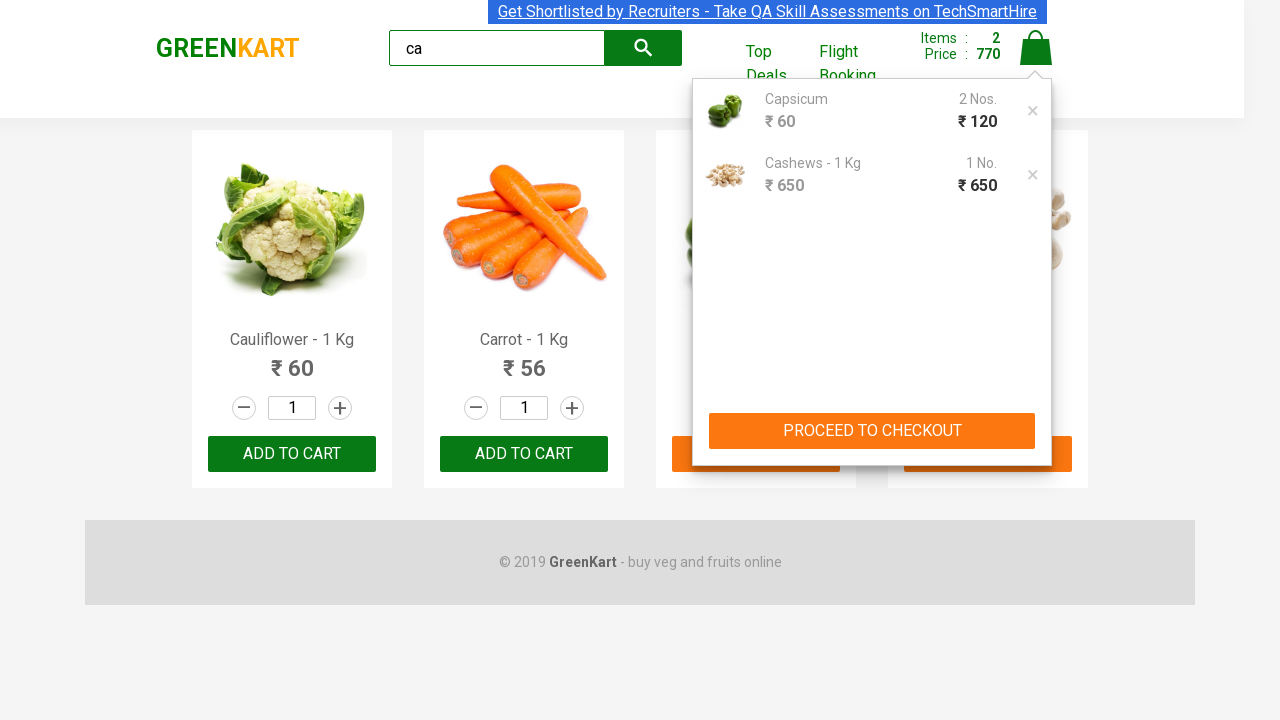

Clicked PROCEED TO CHECKOUT button at (872, 431) on text=PROCEED TO CHECKOUT
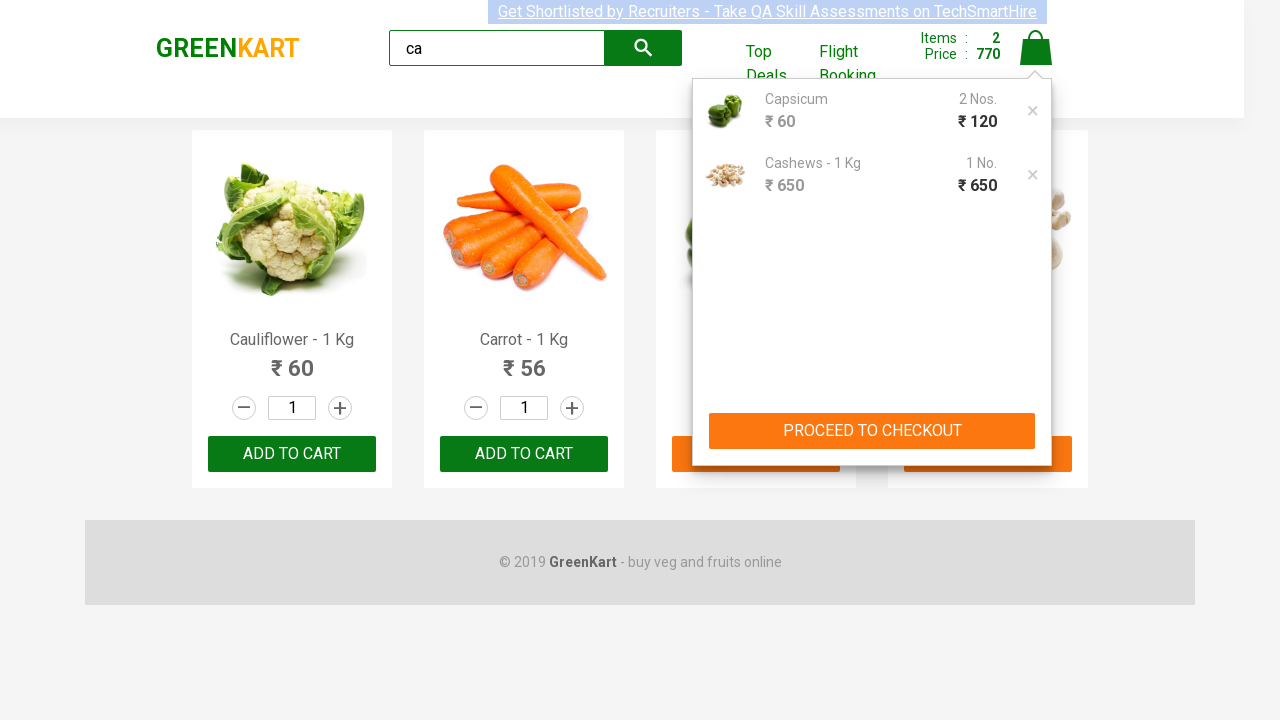

Clicked Place Order button at (1036, 491) on text=Place Order
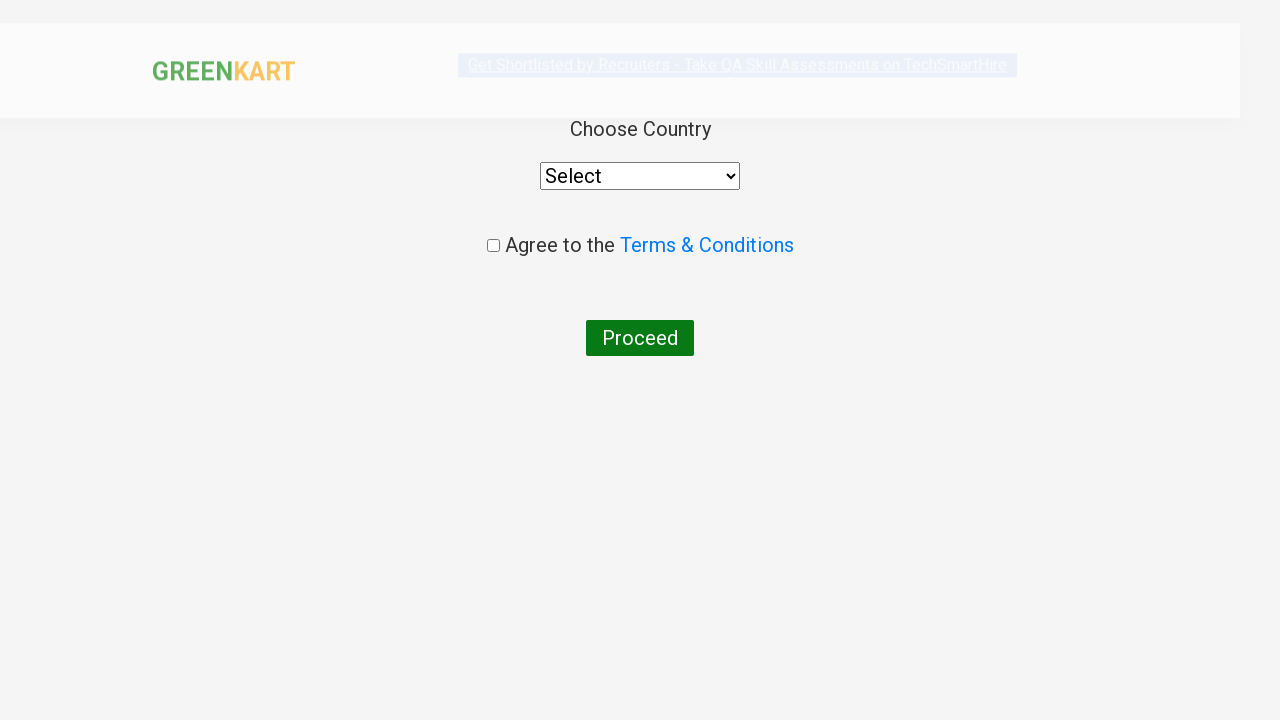

Selected India from country dropdown on select
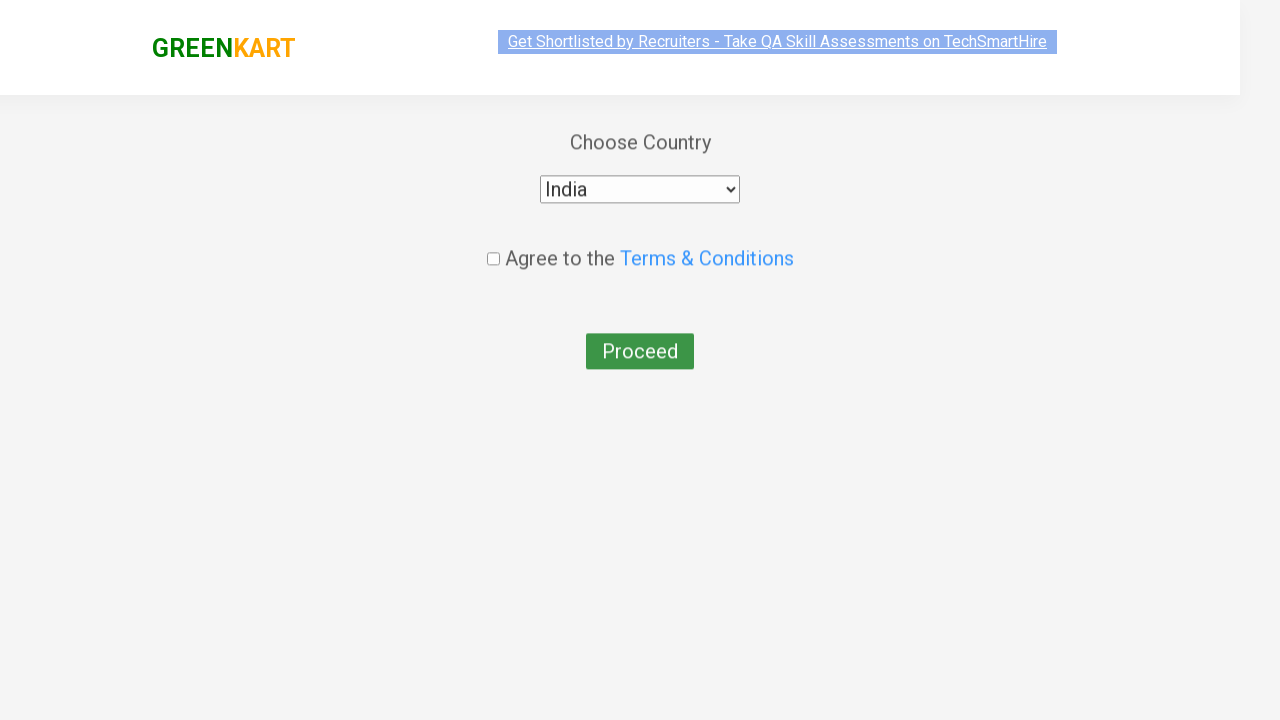

Checked the terms and conditions agreement checkbox at (493, 246) on .chkAgree
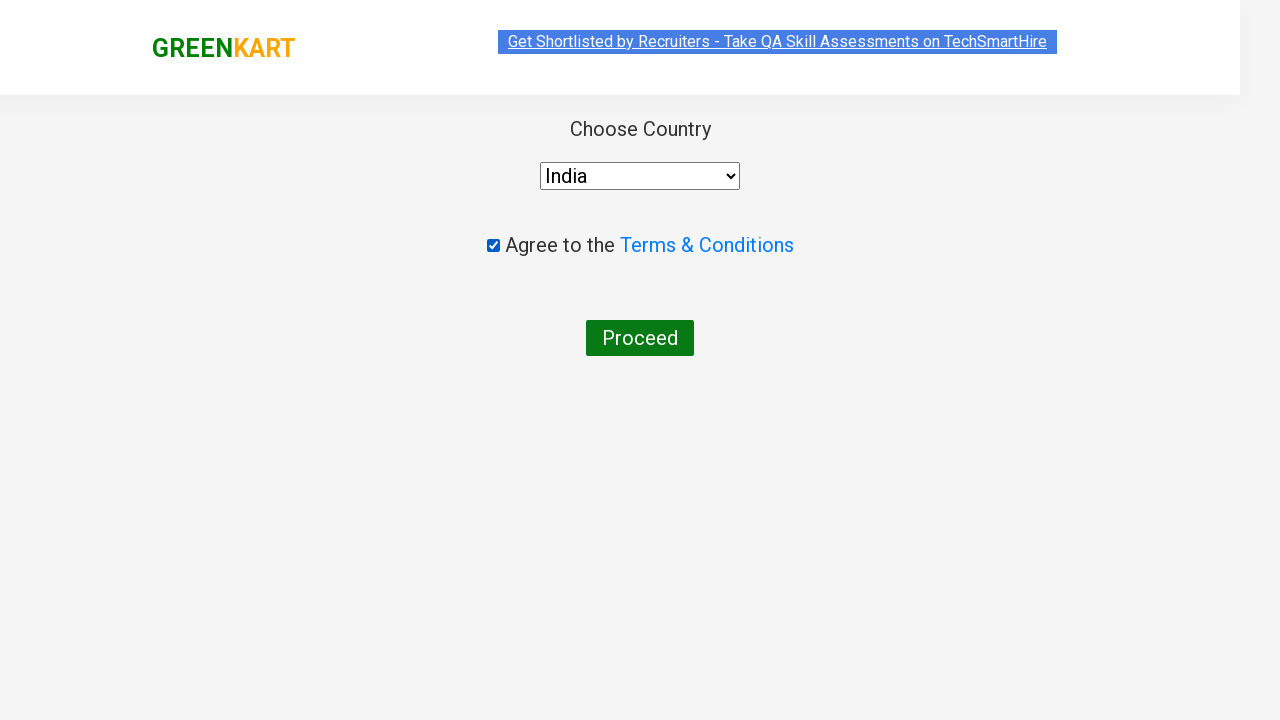

Clicked Proceed button to complete order at (640, 338) on button:has-text("Proceed")
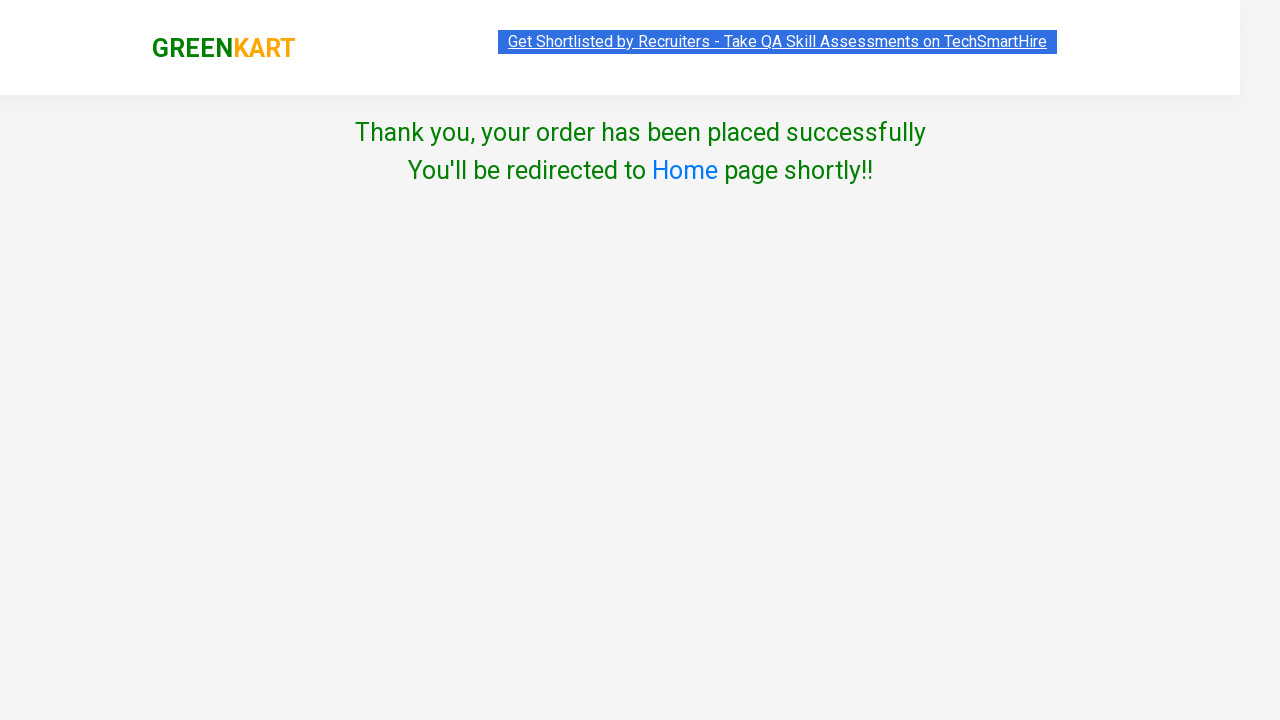

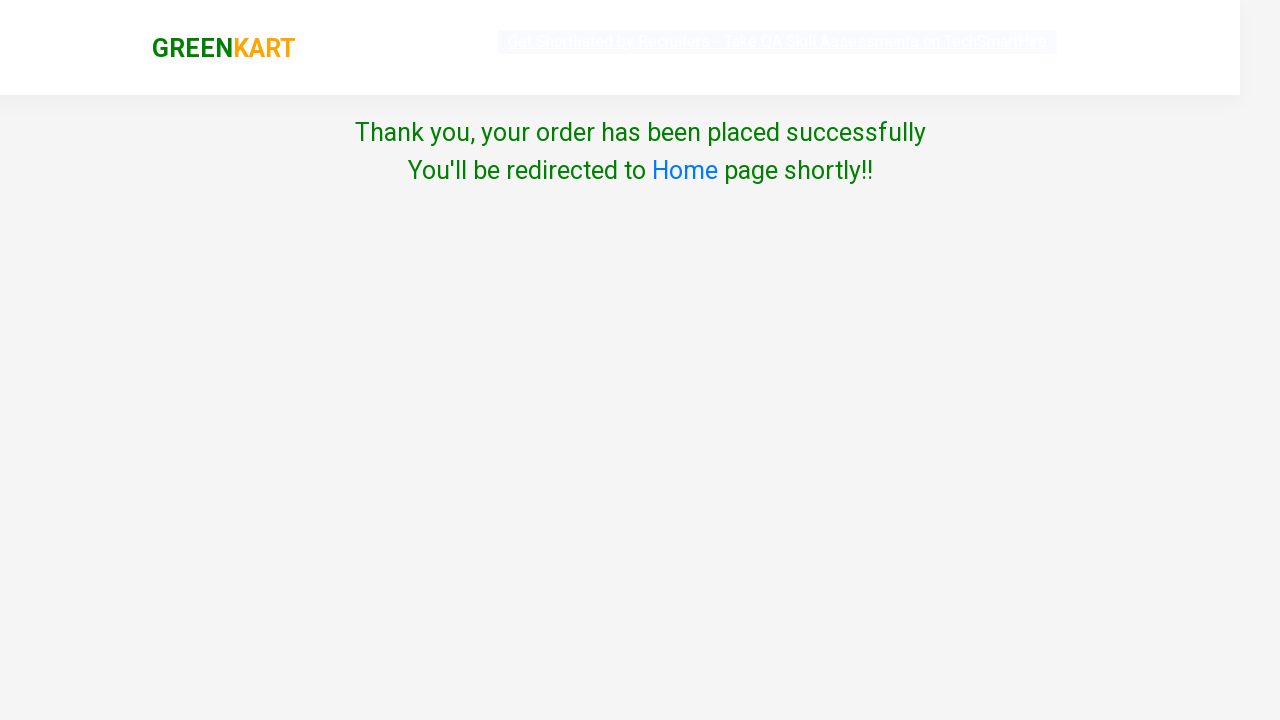